Tests JavaScript alert handling by clicking a button that triggers a simple alert, verifying the alert text, and accepting the alert.

Starting URL: https://demoqa.com/alerts

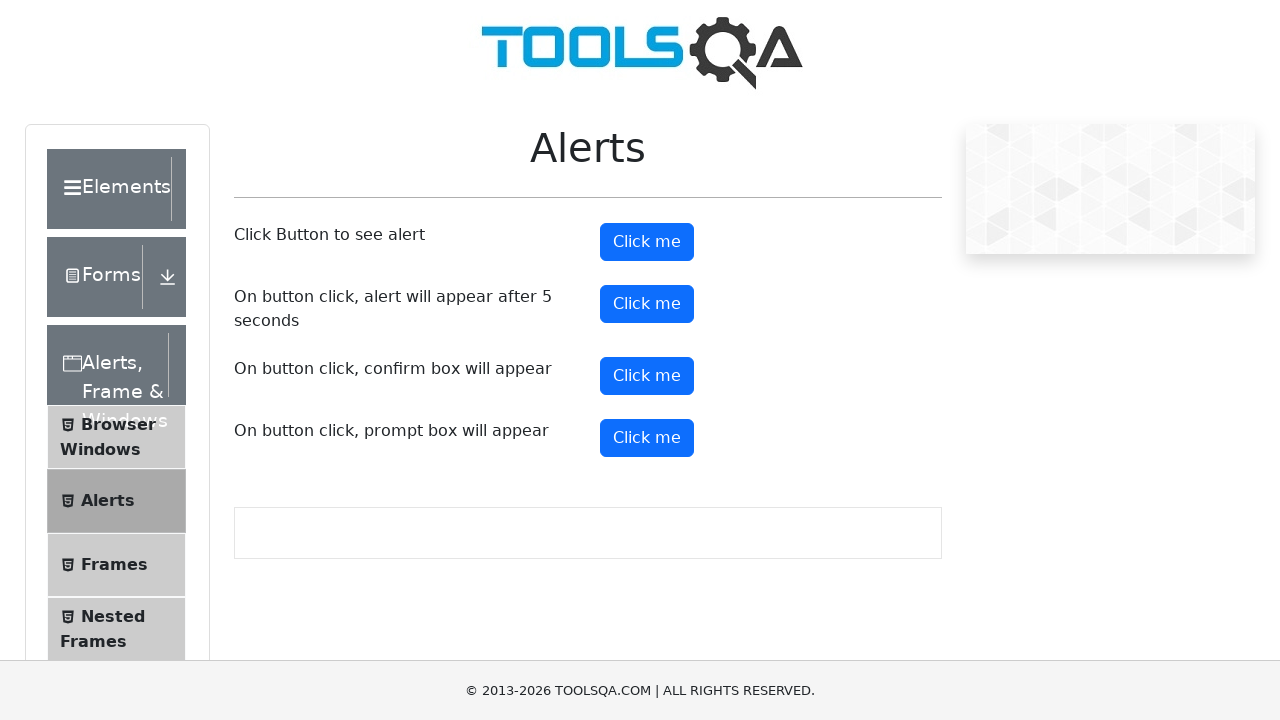

Clicked alert button to trigger JavaScript alert at (647, 242) on #alertButton
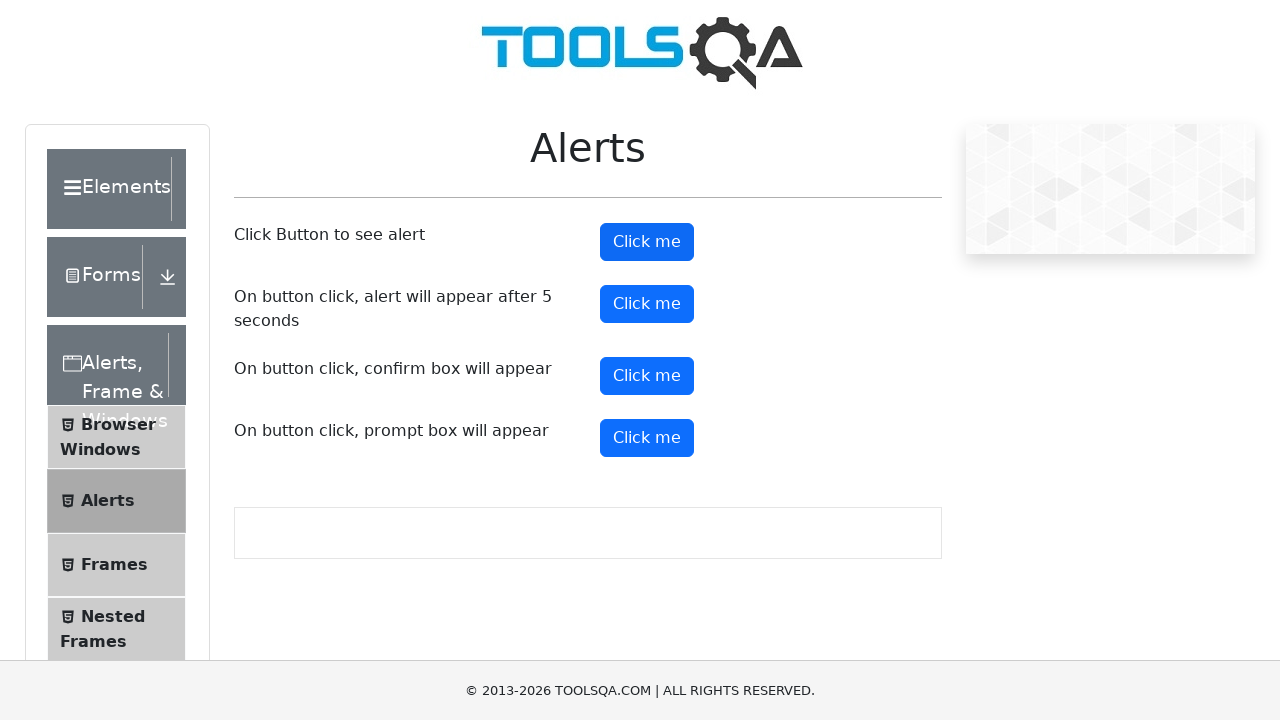

Set up dialog handler to accept alerts
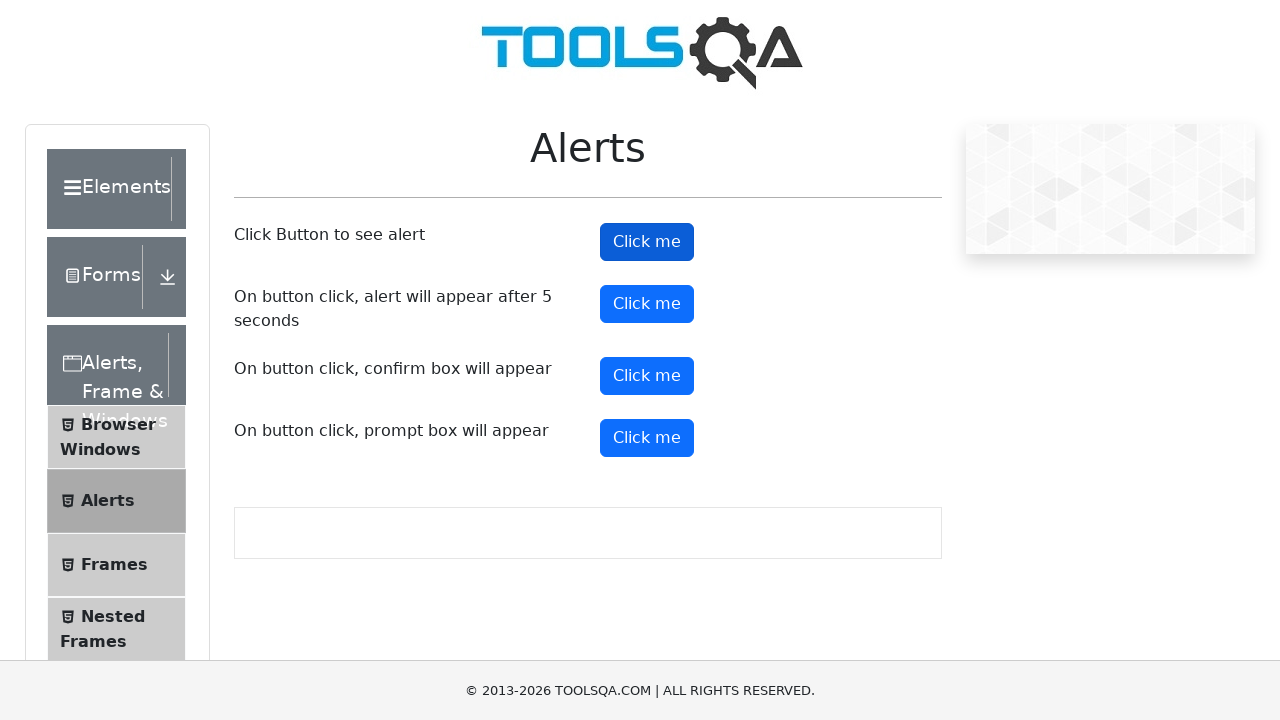

Registered explicit dialog handler with assertion
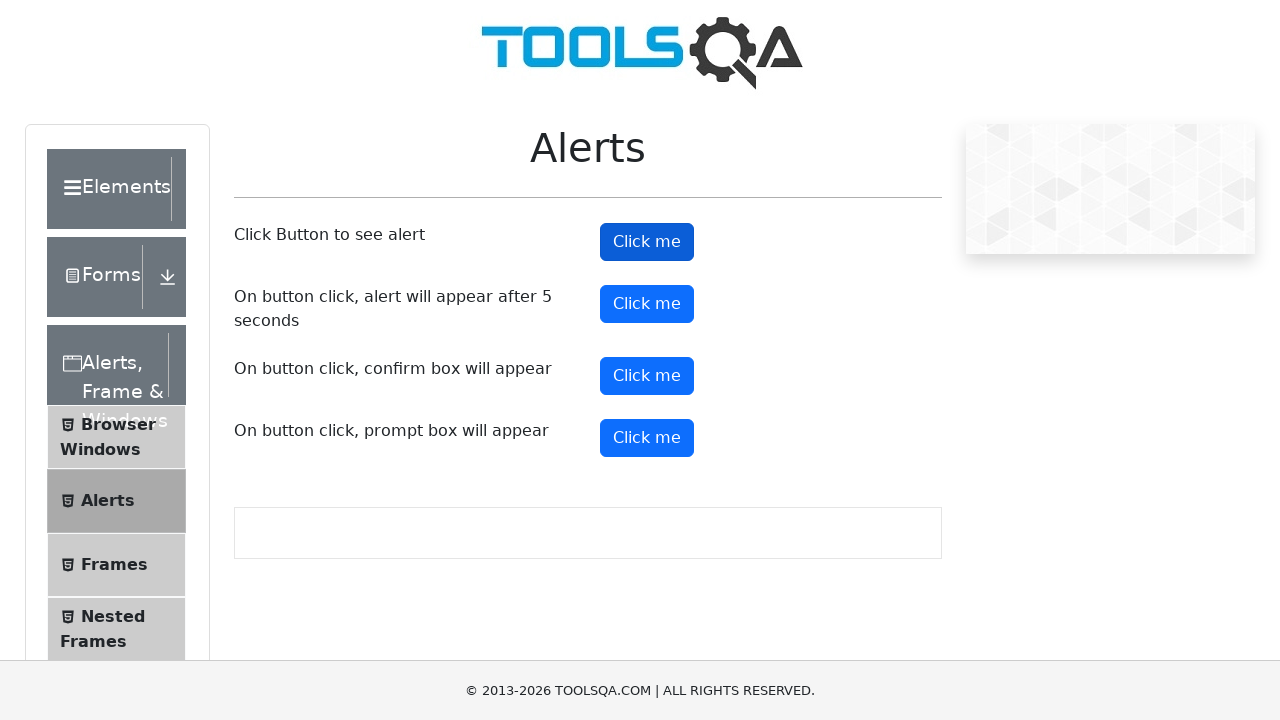

Clicked alert button again to trigger alert with handler ready at (647, 242) on #alertButton
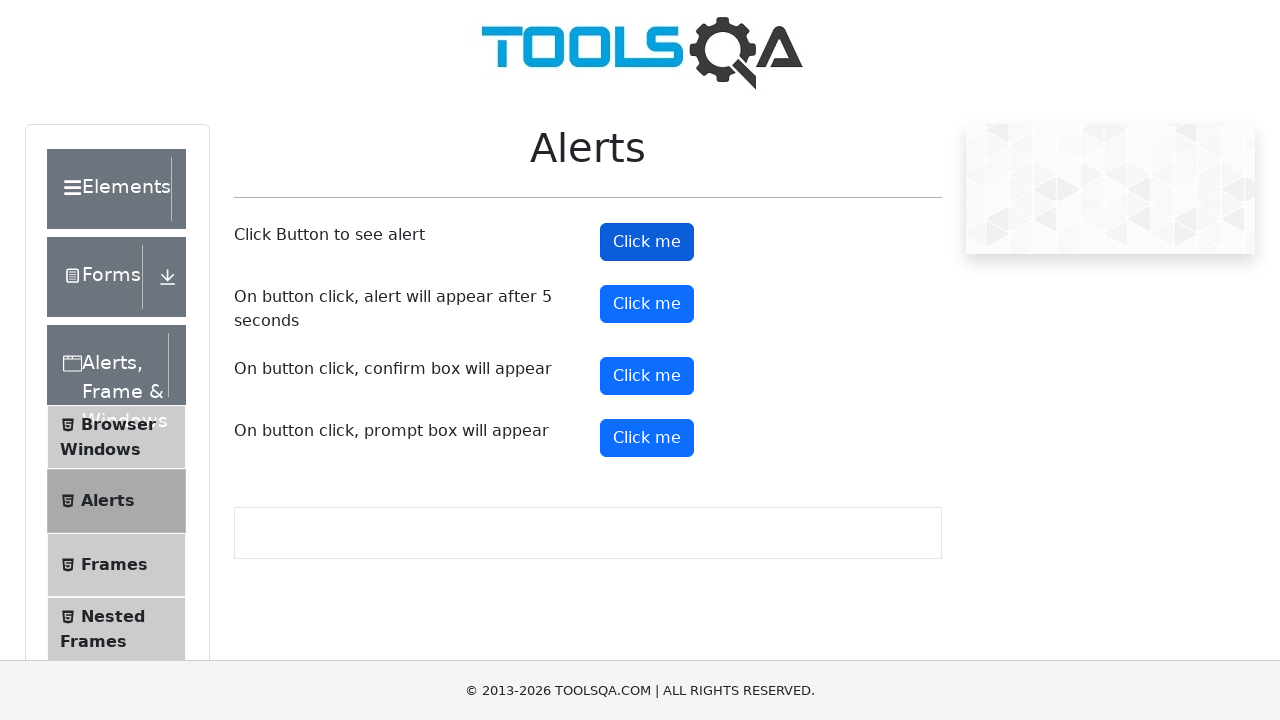

Waited for dialog to be processed
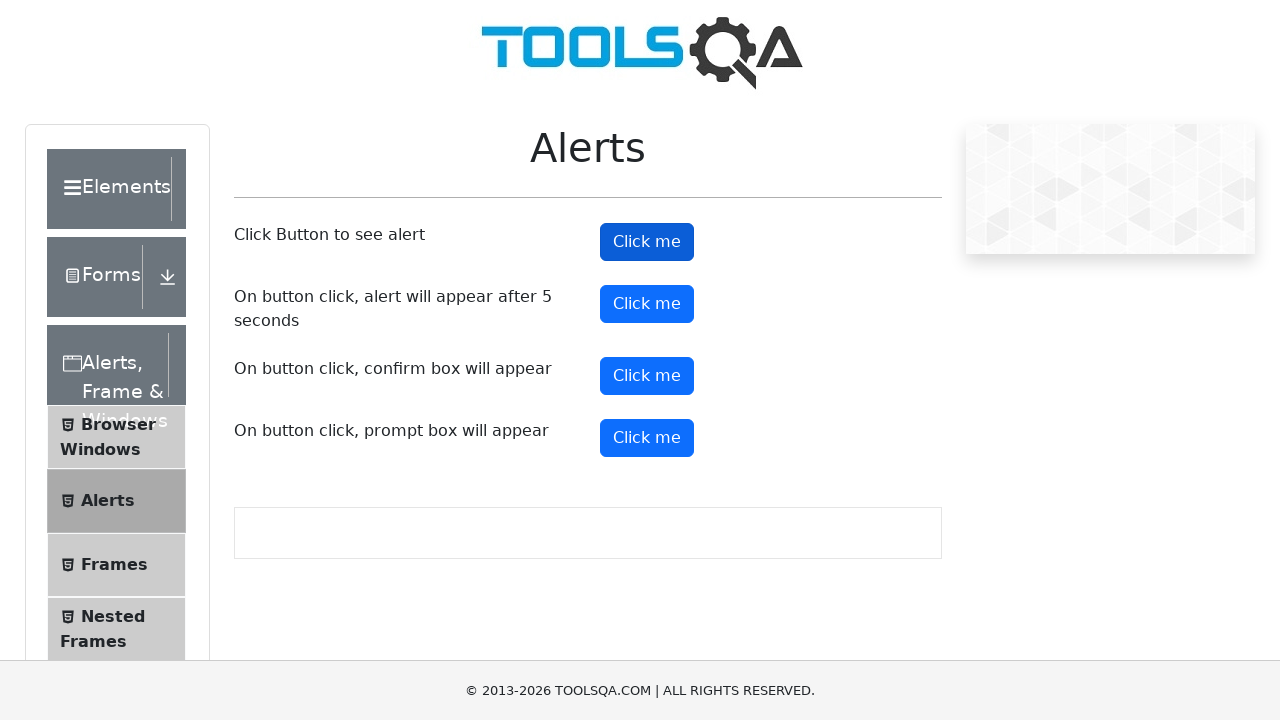

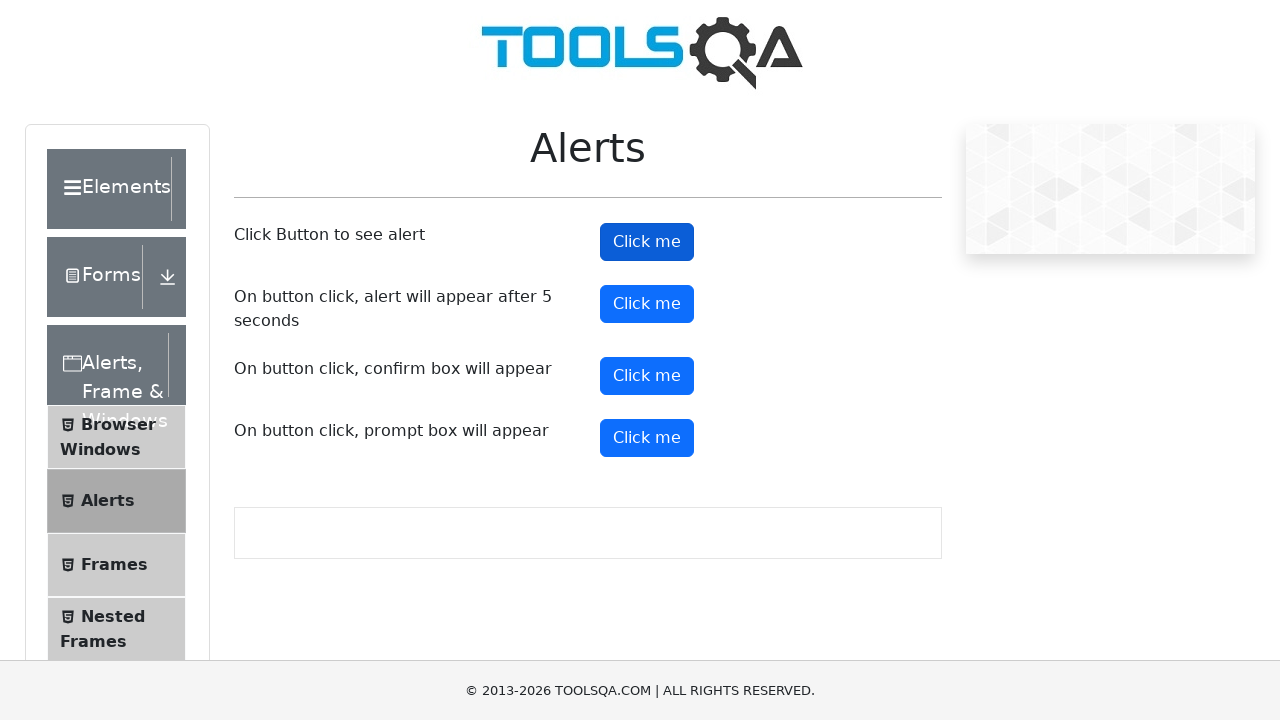